Tests a datepicker widget by clicking on the date input field to open the calendar and selecting day 22 from the displayed calendar.

Starting URL: https://demo.automationtesting.in/Datepicker.html

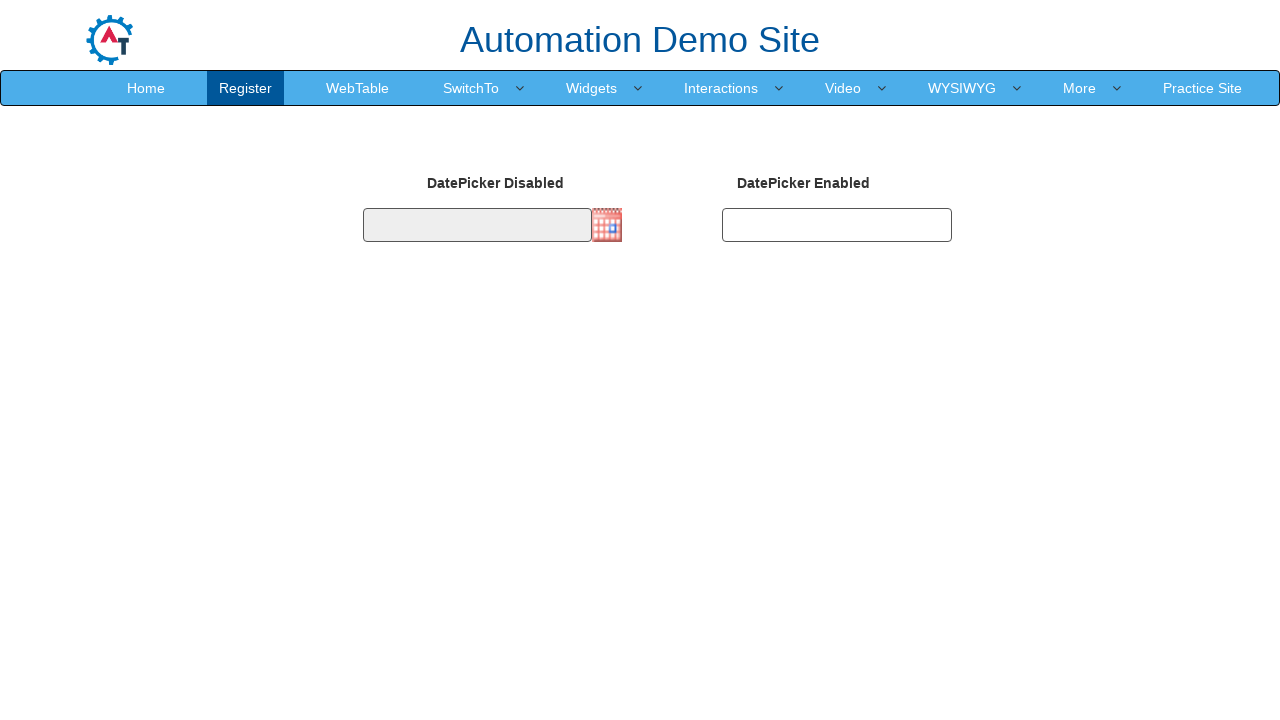

Clicked on the datepicker input field to open the calendar at (477, 225) on #datepicker1
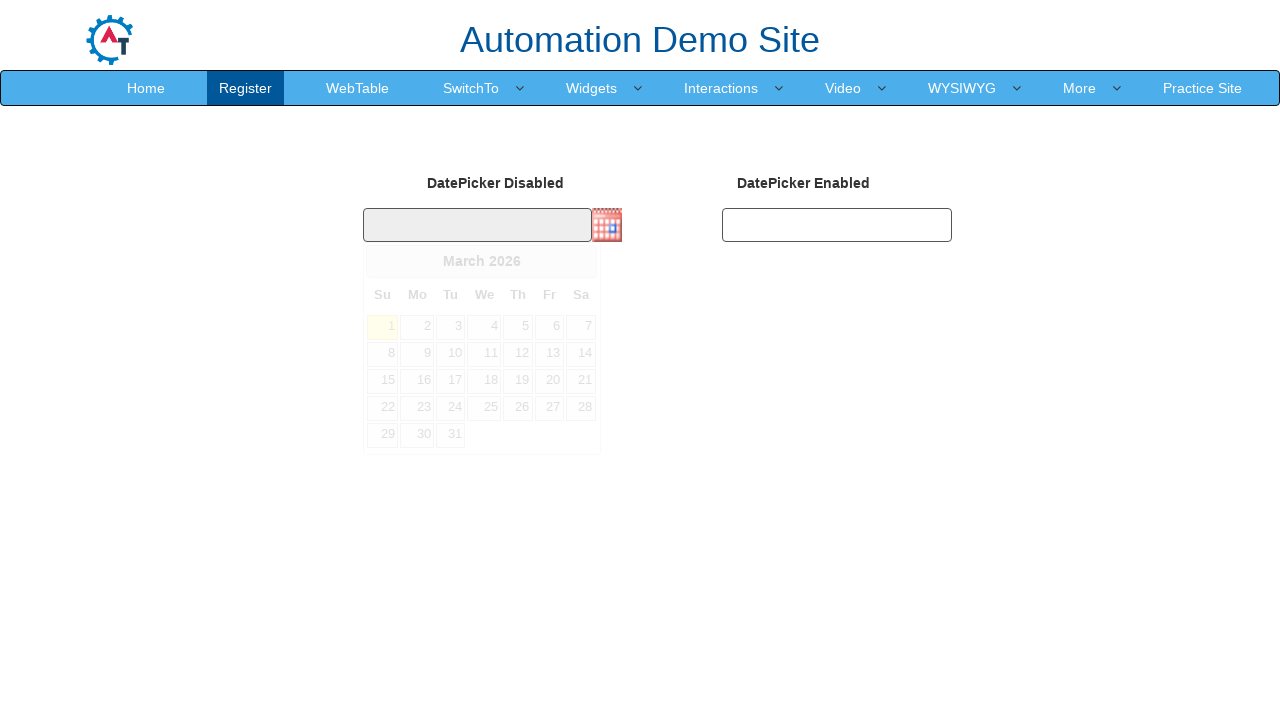

Datepicker calendar widget appeared
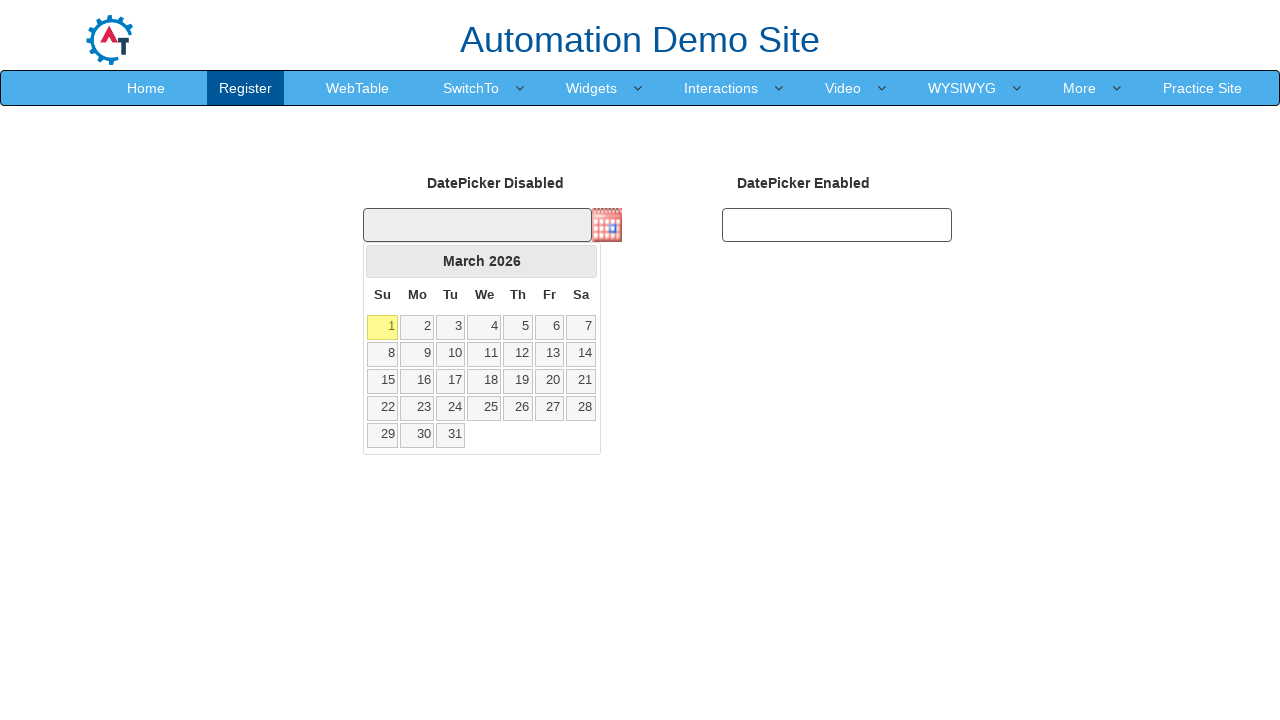

Selected day 22 from the calendar at (383, 408) on xpath=//*[@id='ui-datepicker-div']/table/tbody//td/a[text()='22']
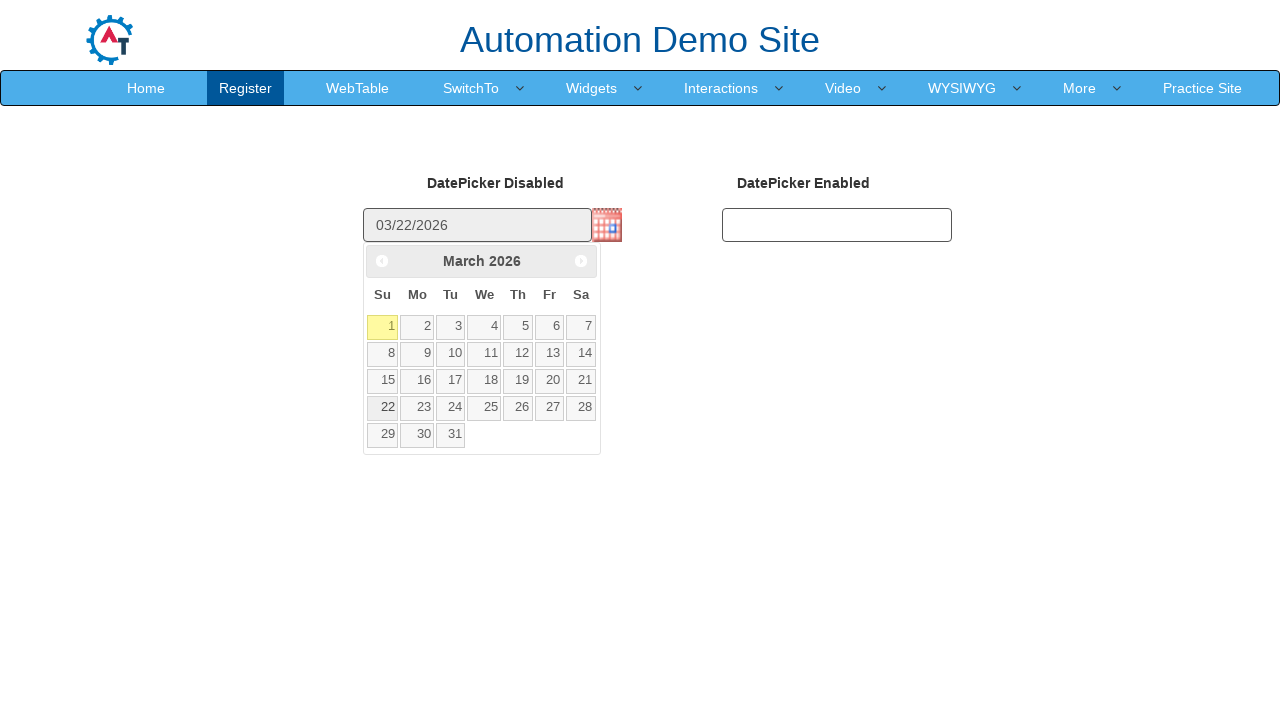

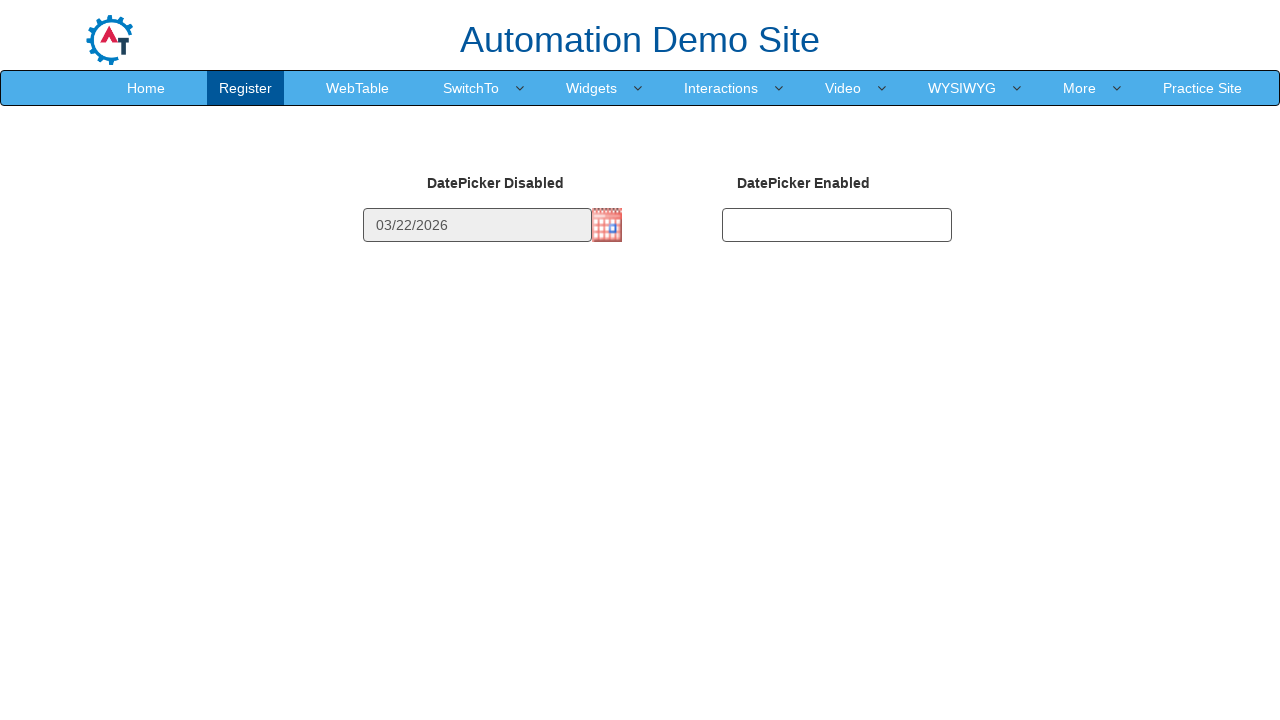